Clicks the Enable button and verifies the input remains disabled with timeout wait

Starting URL: https://the-internet.herokuapp.com/dynamic_controls

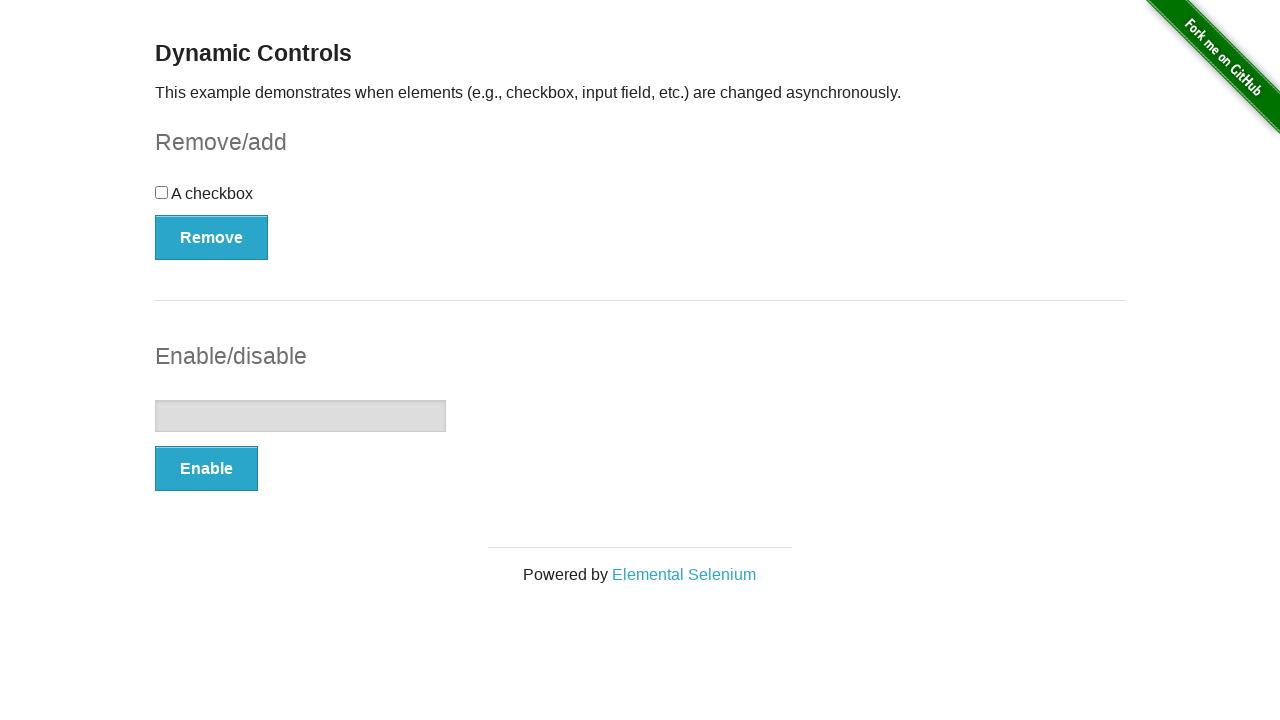

Navigated to Dynamic Controls page
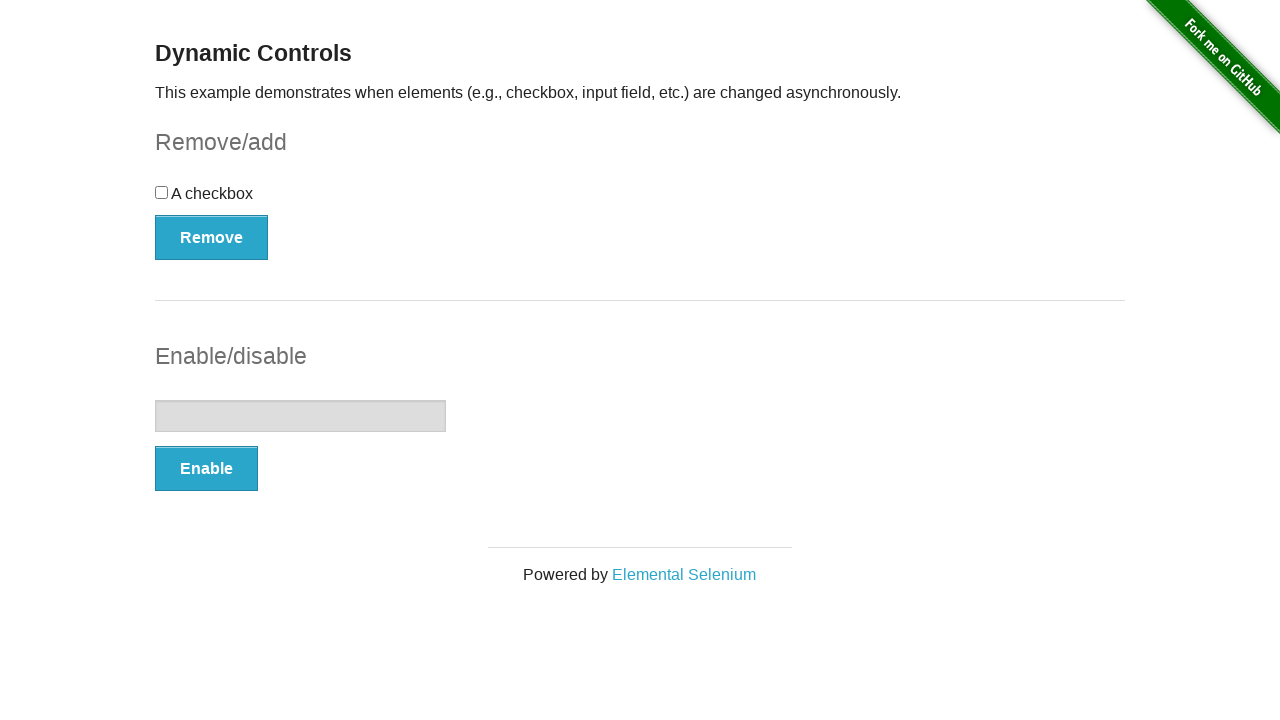

Clicked the Enable button at (206, 469) on #input-example button
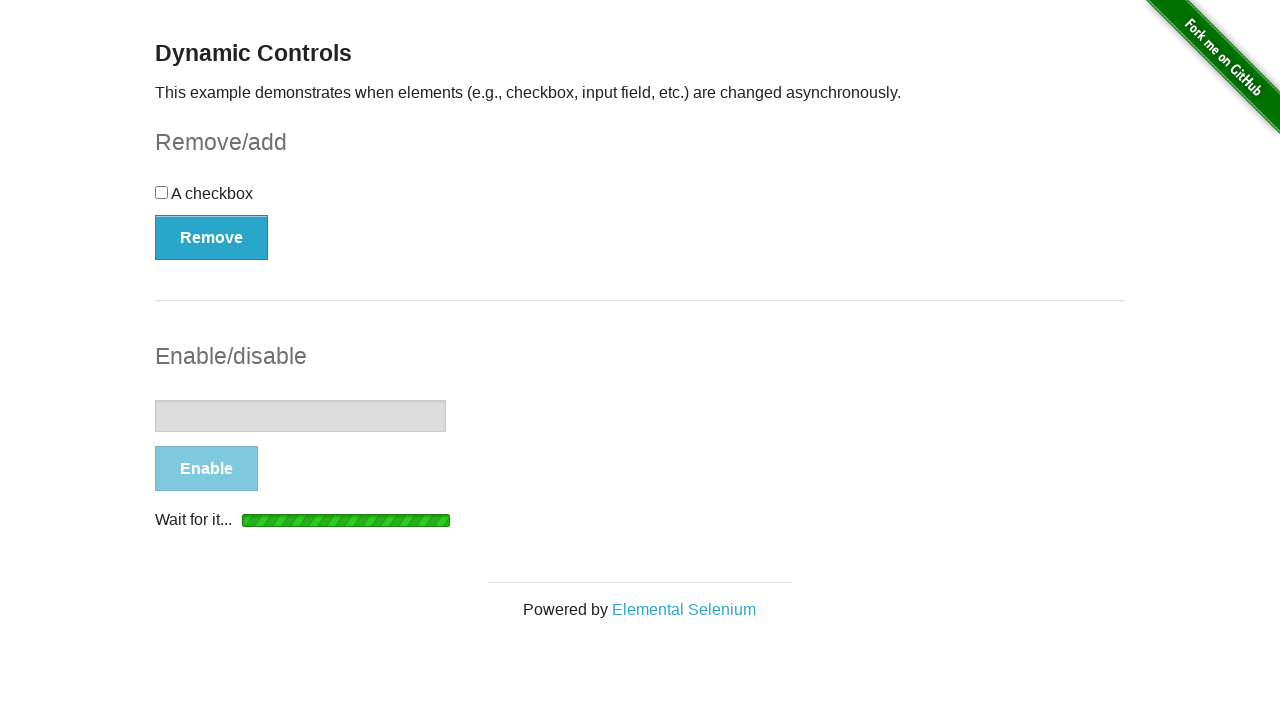

Verified input field remains disabled with timeout wait
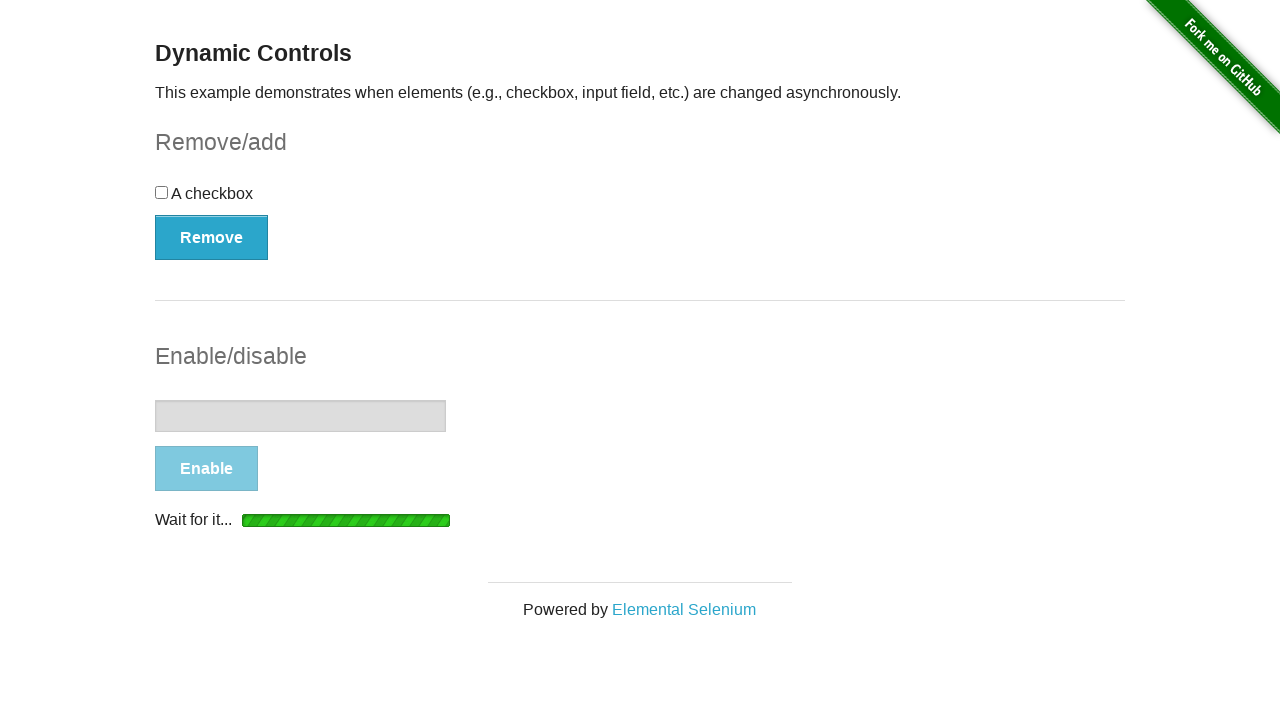

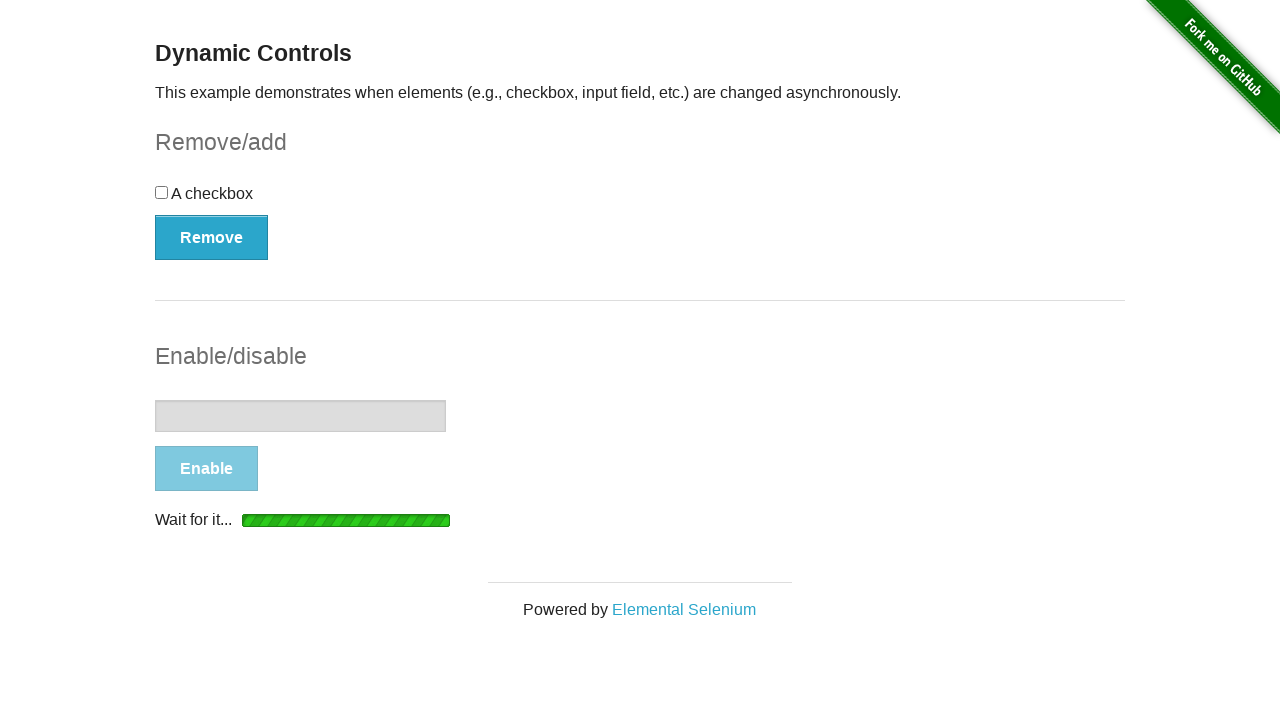